Tests JavaScript alert handling by navigating to the alerts page and interacting with three different types of JavaScript alerts: basic alert, confirm dialog, and prompt dialog

Starting URL: http://the-internet.herokuapp.com

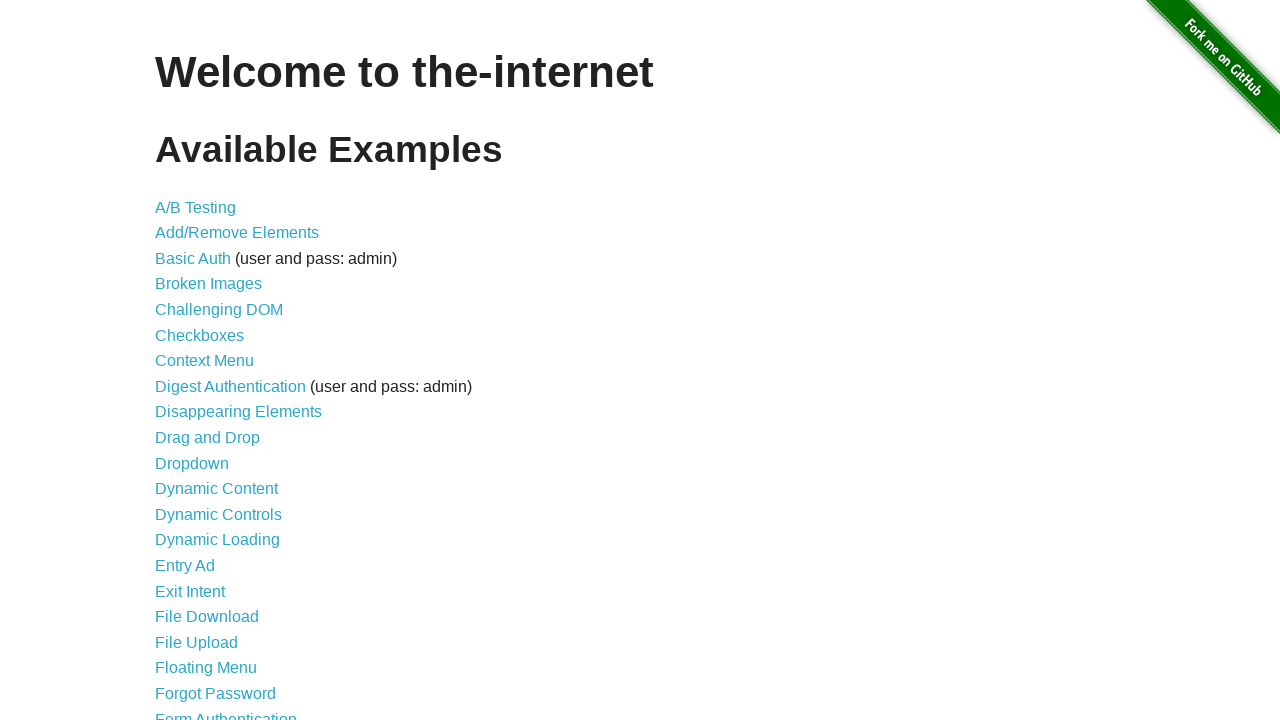

Clicked JavaScript Alerts link at (214, 361) on xpath=/html/body/div[2]/div/ul/li[29]/a
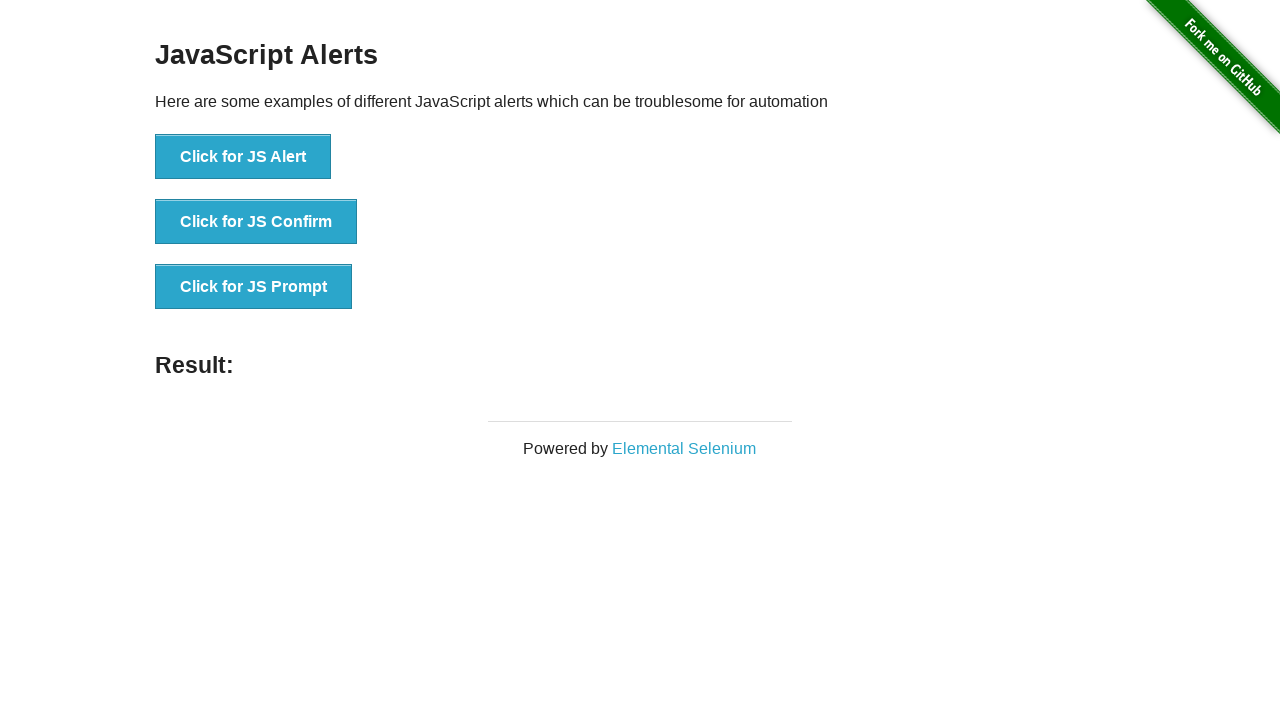

Alerts page loaded and first button became visible
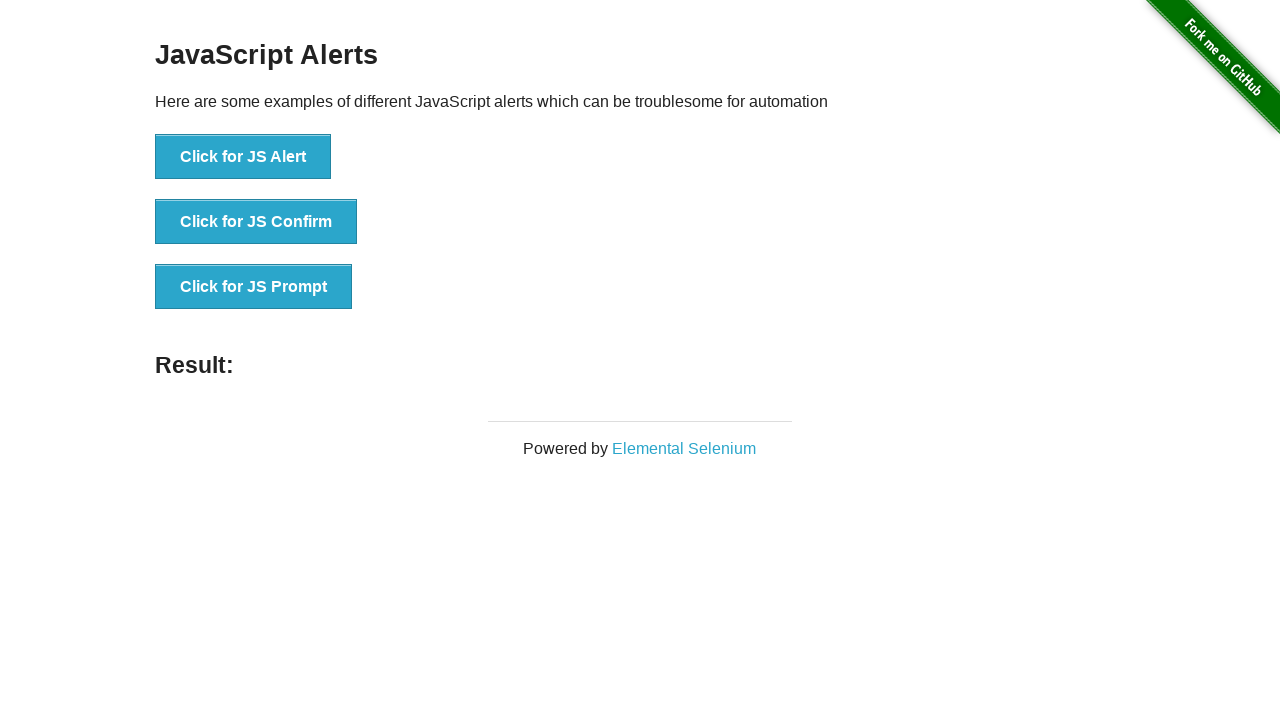

Clicked JS Alert button at (243, 157) on xpath=//*[@id='content']/div/ul/li[1]/button
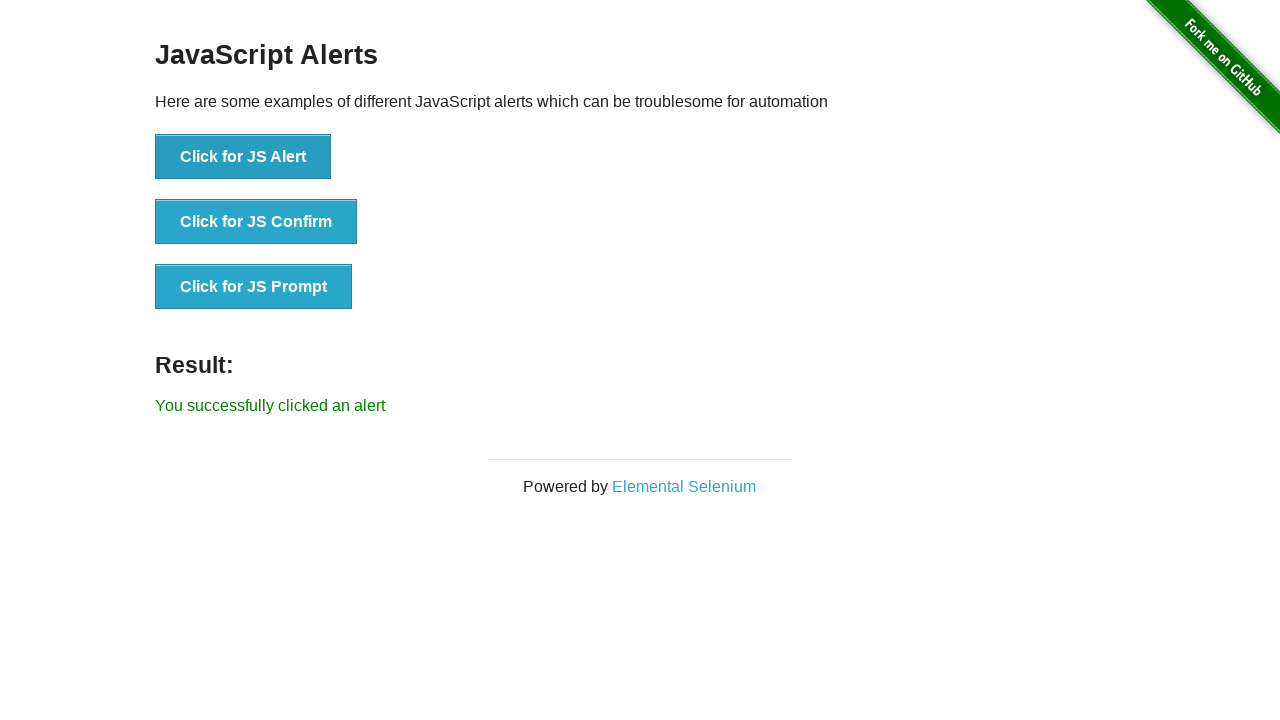

Accepted basic JavaScript alert dialog
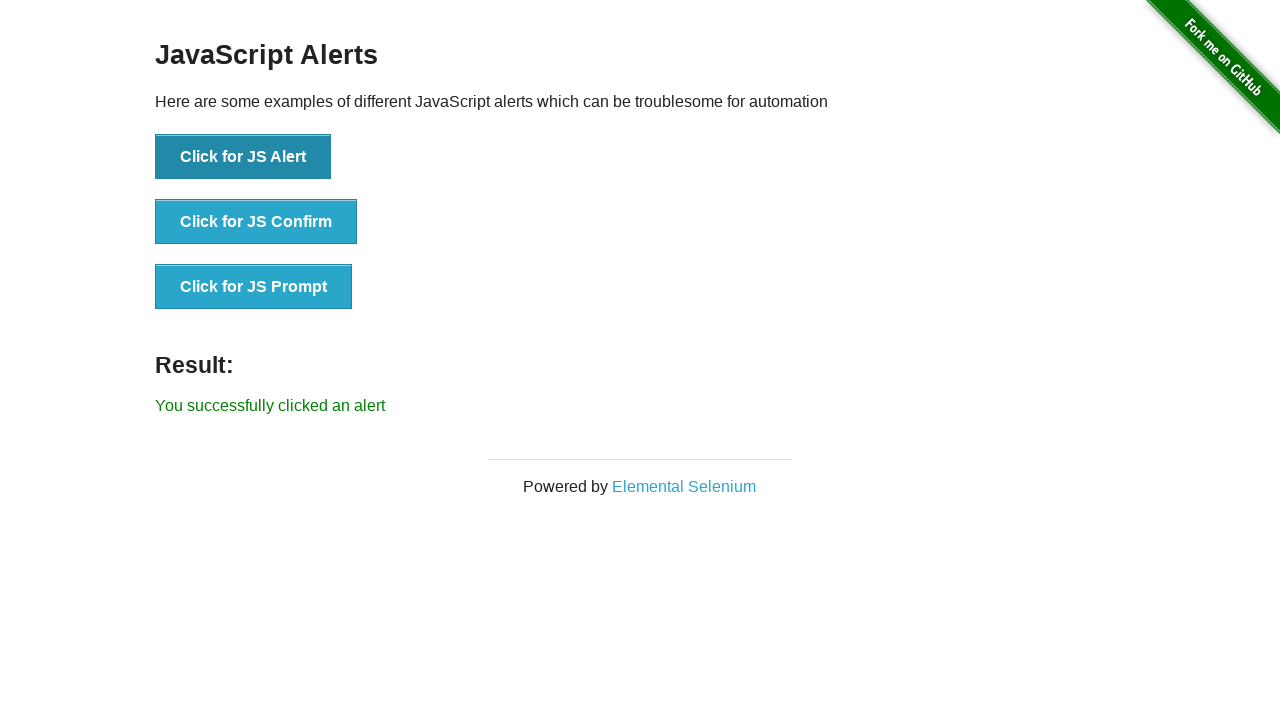

Clicked JS Confirm button at (256, 222) on xpath=//*[@id='content']/div/ul/li[2]/button
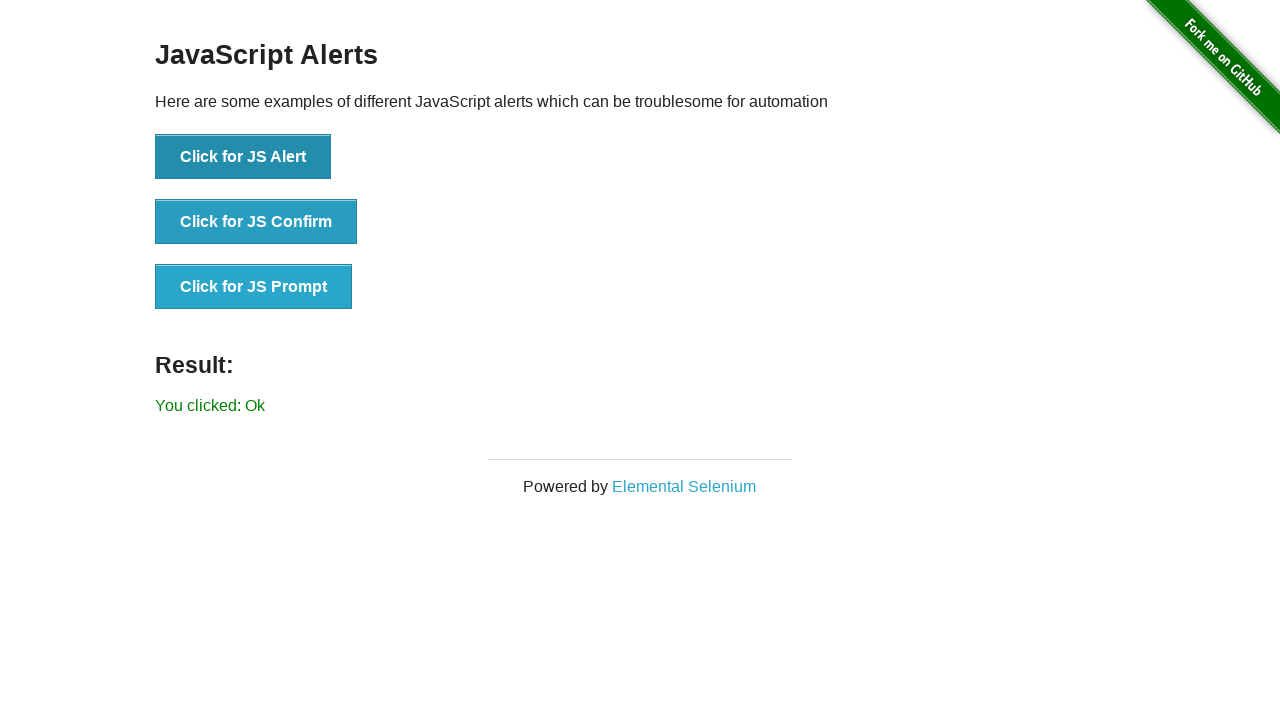

Accepted confirm dialog
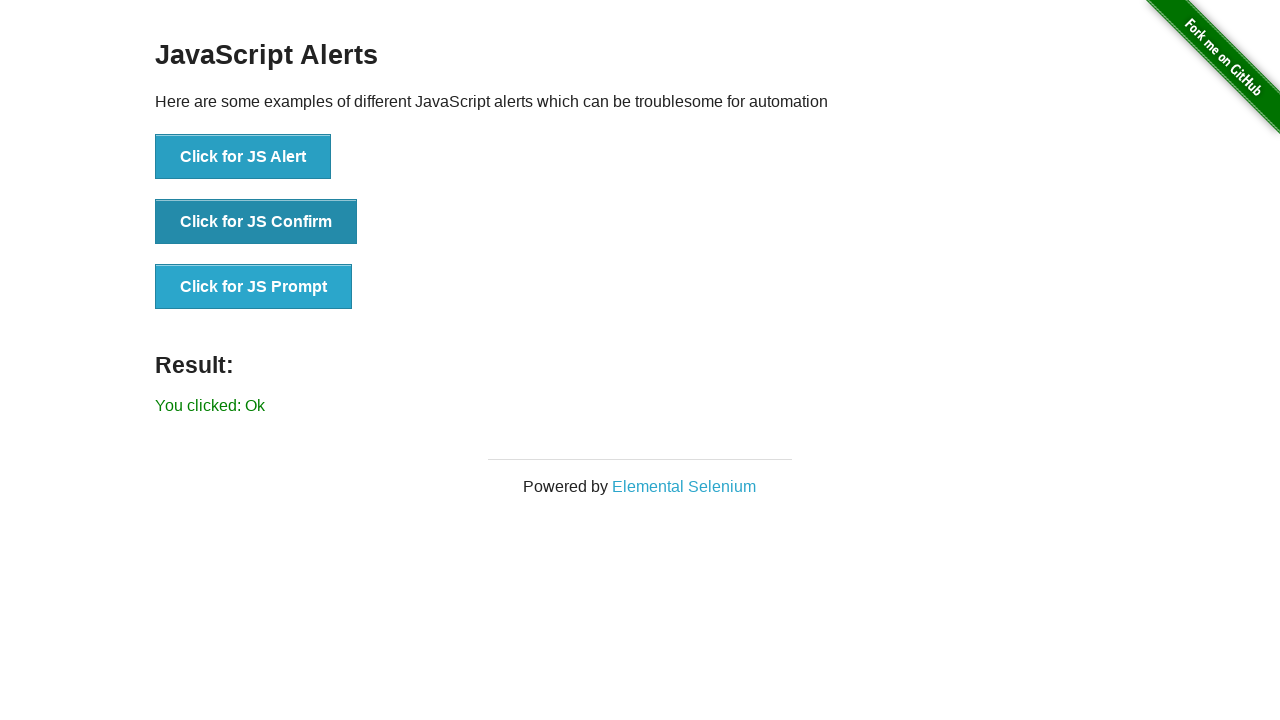

Clicked JS Prompt button at (254, 287) on xpath=//*[@id='content']/div/ul/li[3]/button
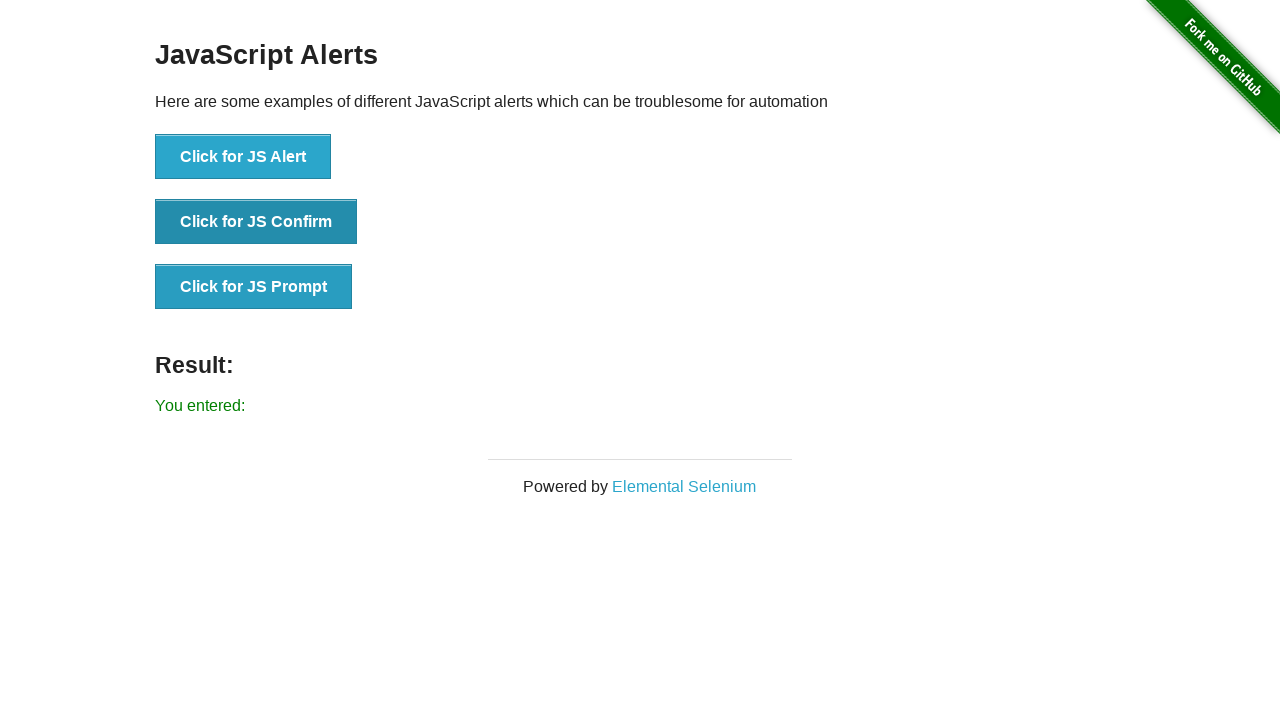

Accepted prompt dialog
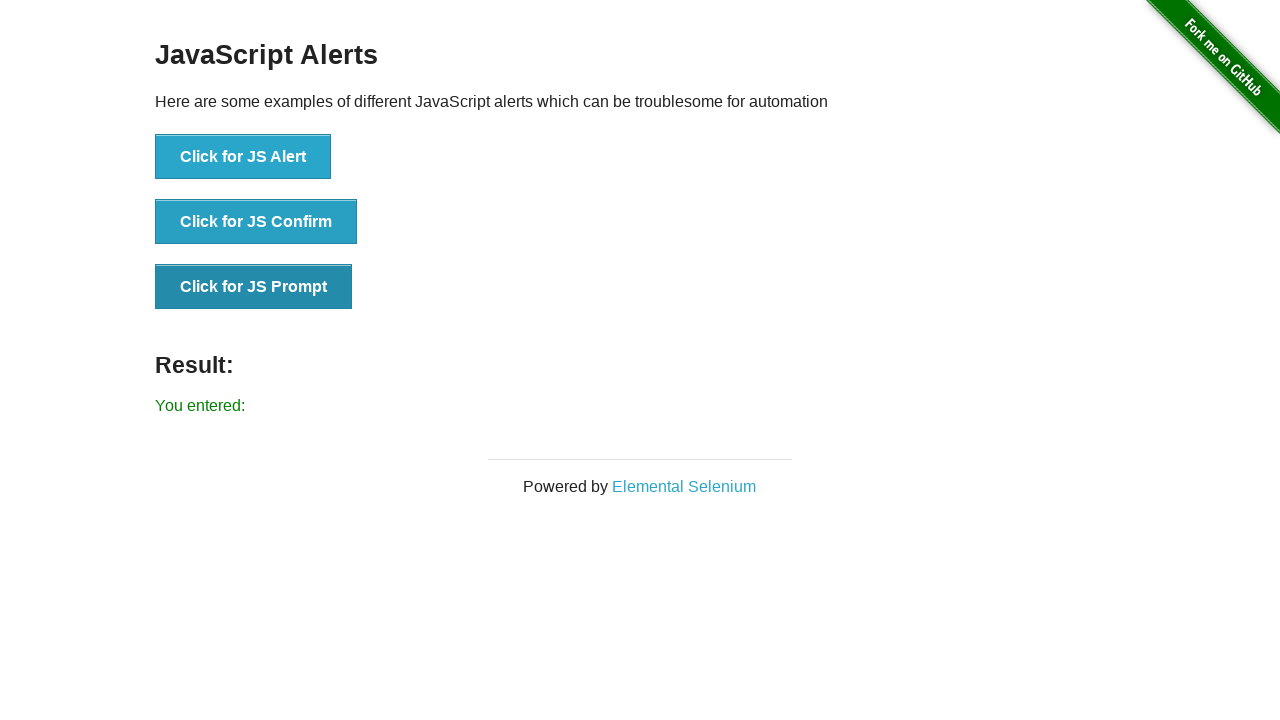

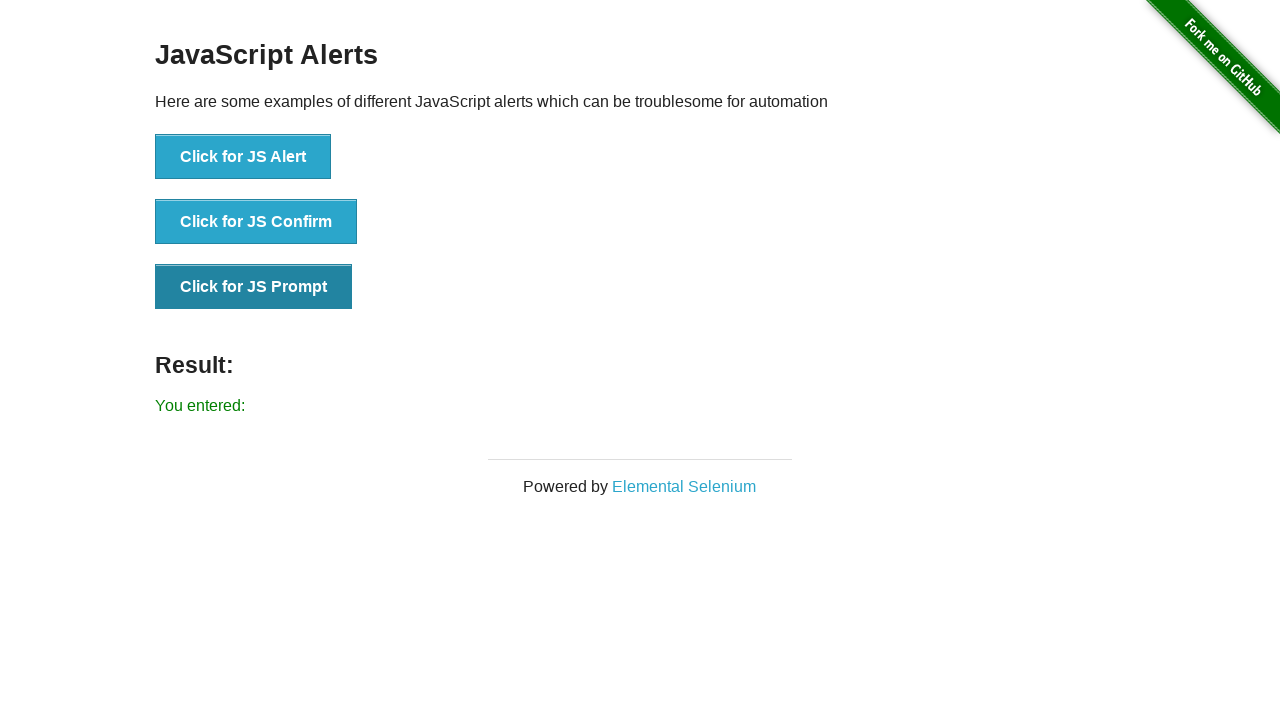